Tests that entered text is trimmed when editing a todo item

Starting URL: https://demo.playwright.dev/todomvc

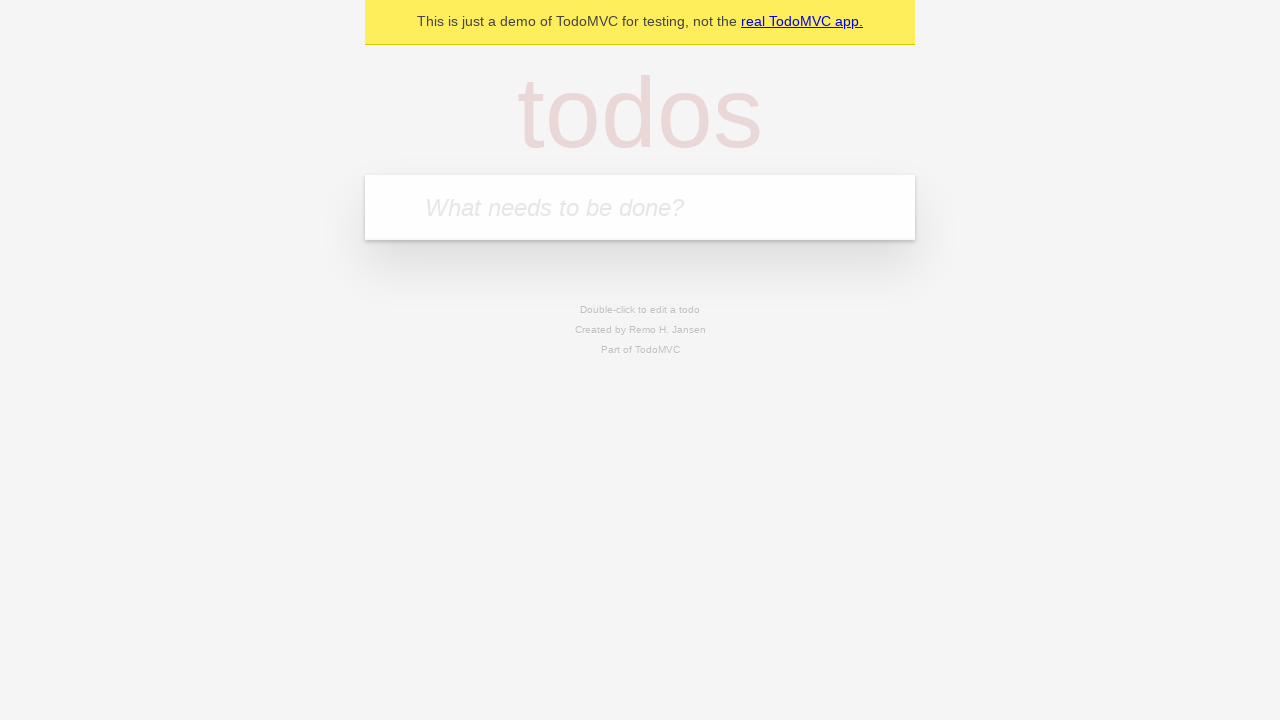

Filled new todo input with 'buy some cheese' on internal:attr=[placeholder="What needs to be done?"i]
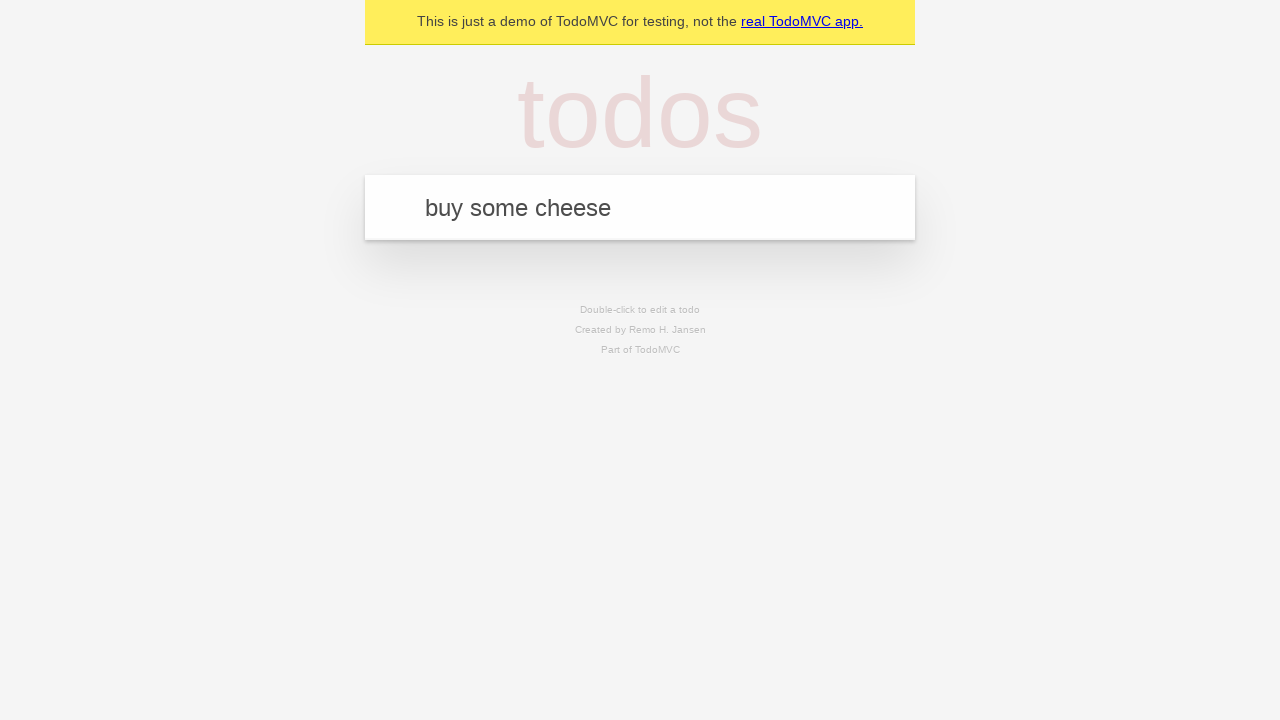

Pressed Enter to create todo 'buy some cheese' on internal:attr=[placeholder="What needs to be done?"i]
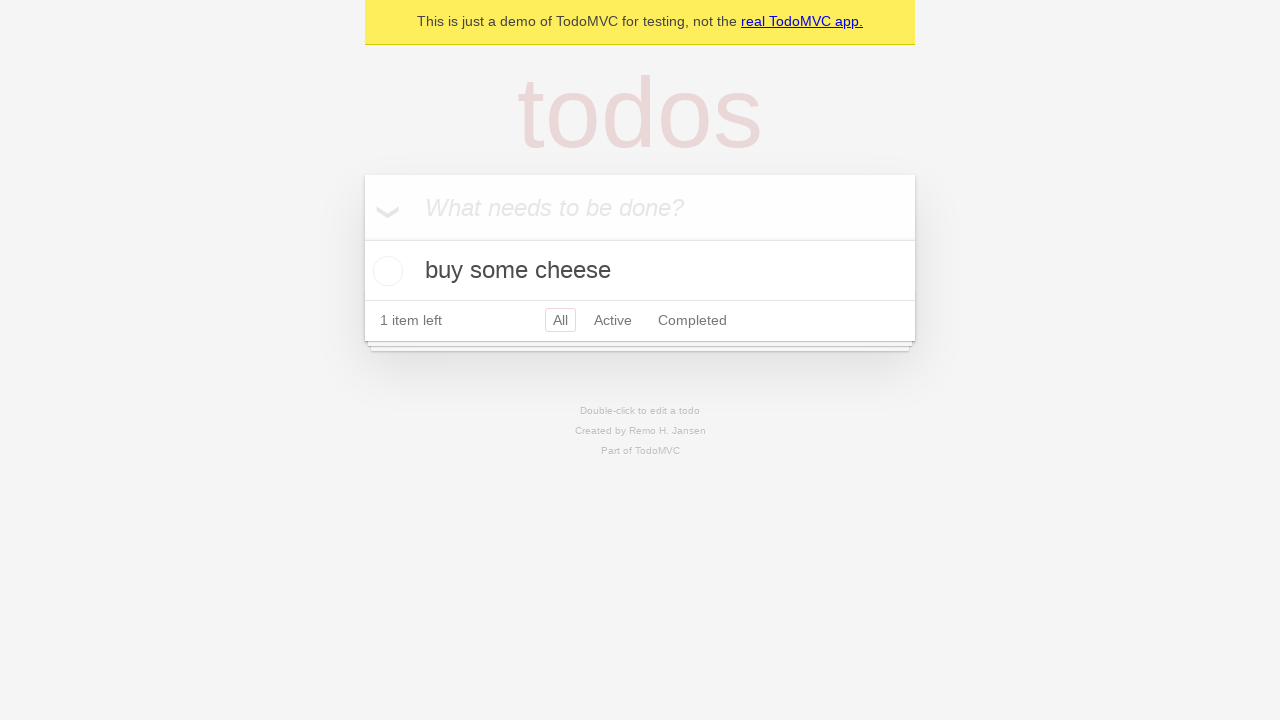

Filled new todo input with 'feed the cat' on internal:attr=[placeholder="What needs to be done?"i]
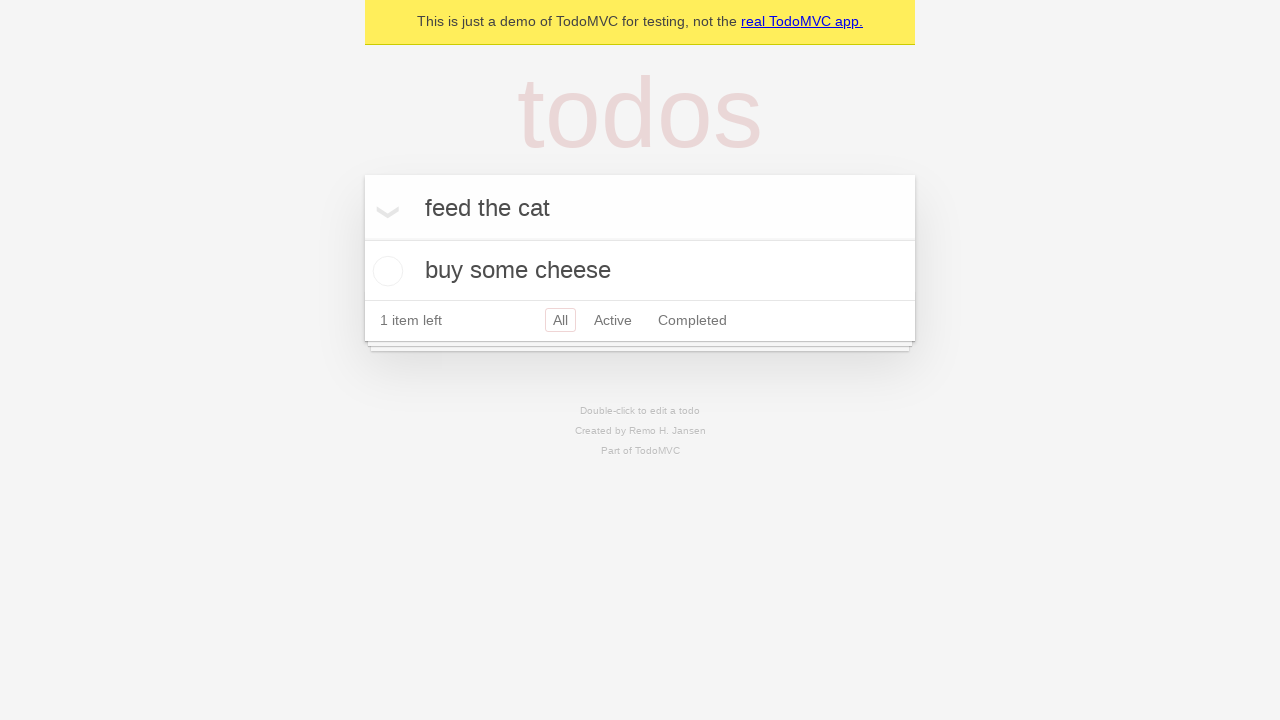

Pressed Enter to create todo 'feed the cat' on internal:attr=[placeholder="What needs to be done?"i]
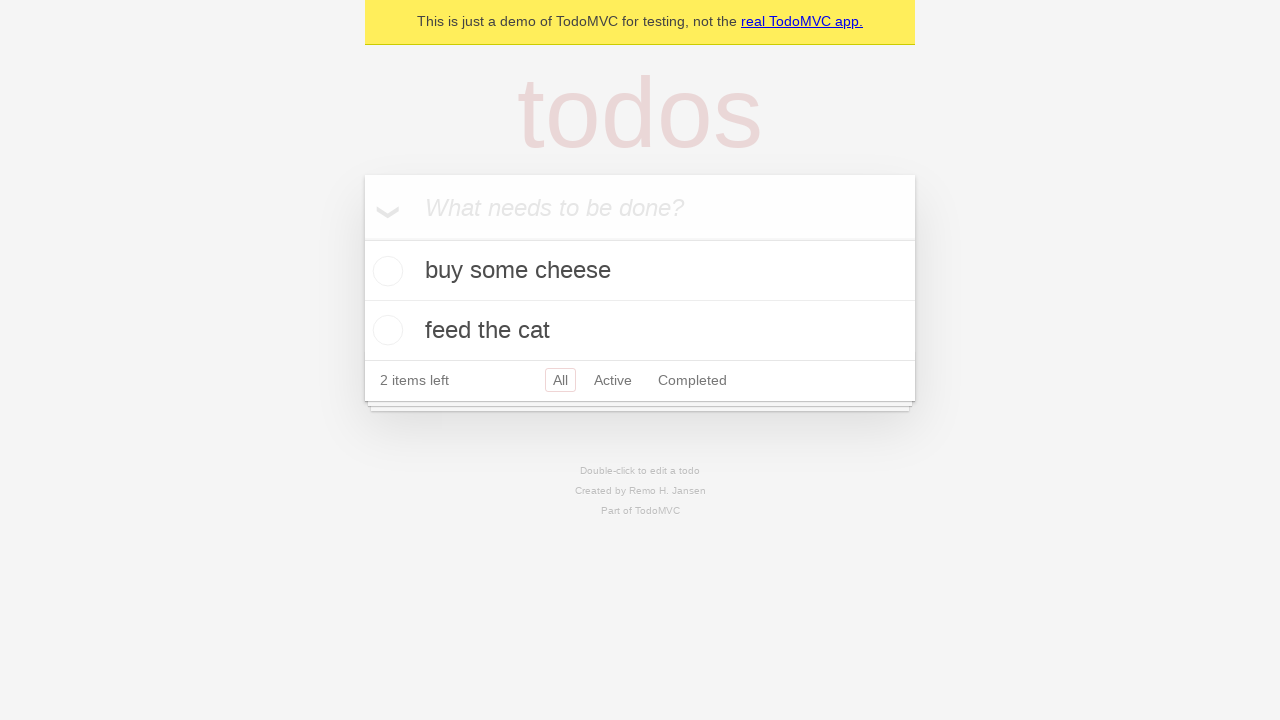

Filled new todo input with 'book a doctors appointment' on internal:attr=[placeholder="What needs to be done?"i]
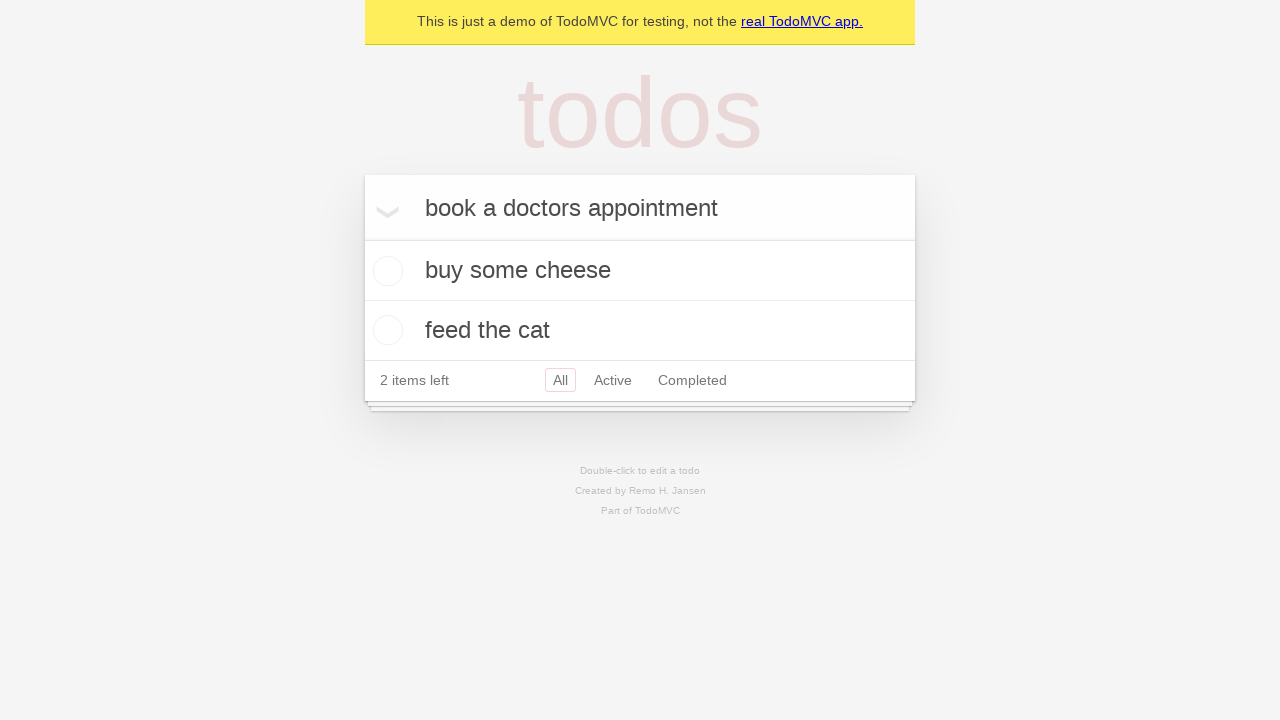

Pressed Enter to create todo 'book a doctors appointment' on internal:attr=[placeholder="What needs to be done?"i]
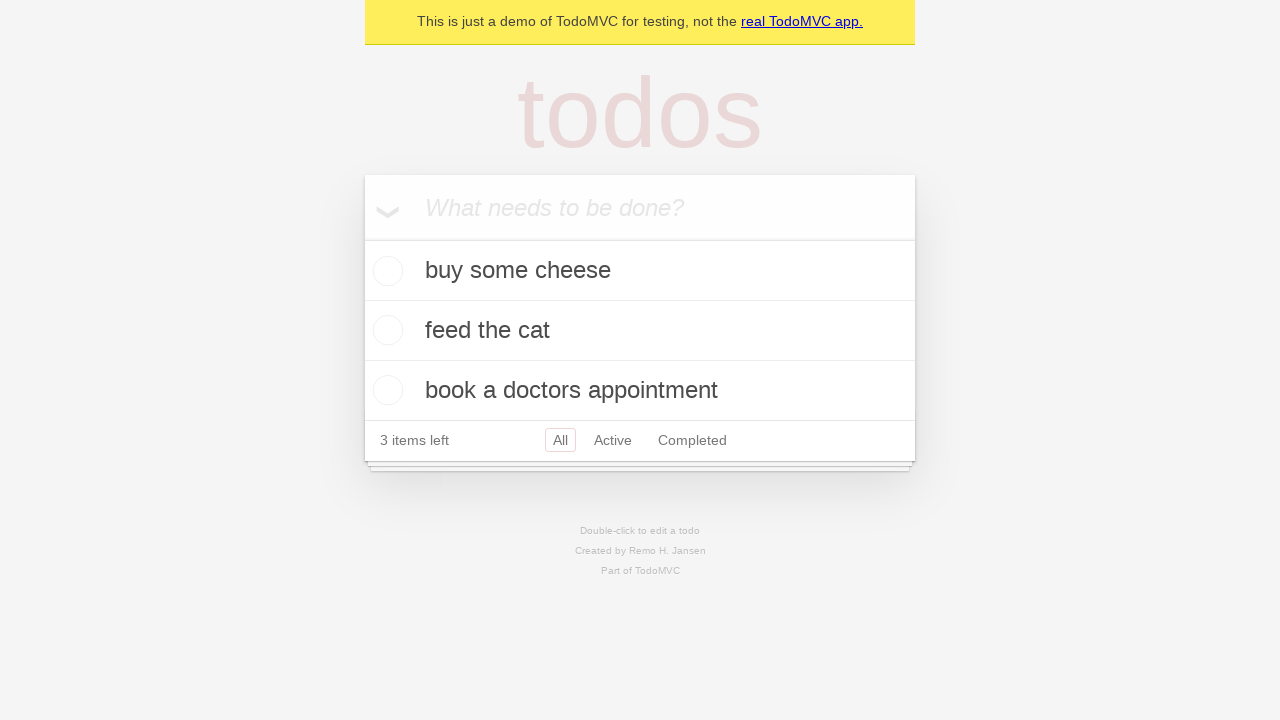

Waited for all 3 todo items to load
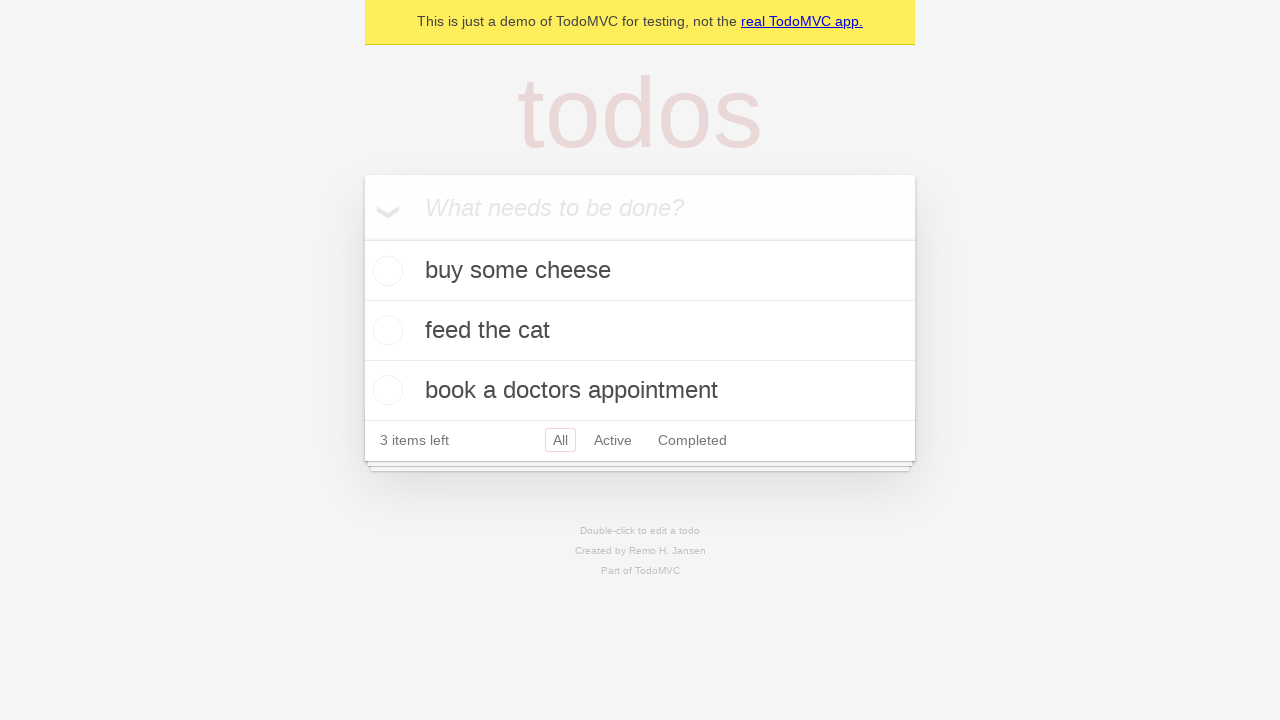

Double-clicked second todo item to enter edit mode at (640, 331) on internal:testid=[data-testid="todo-item"s] >> nth=1
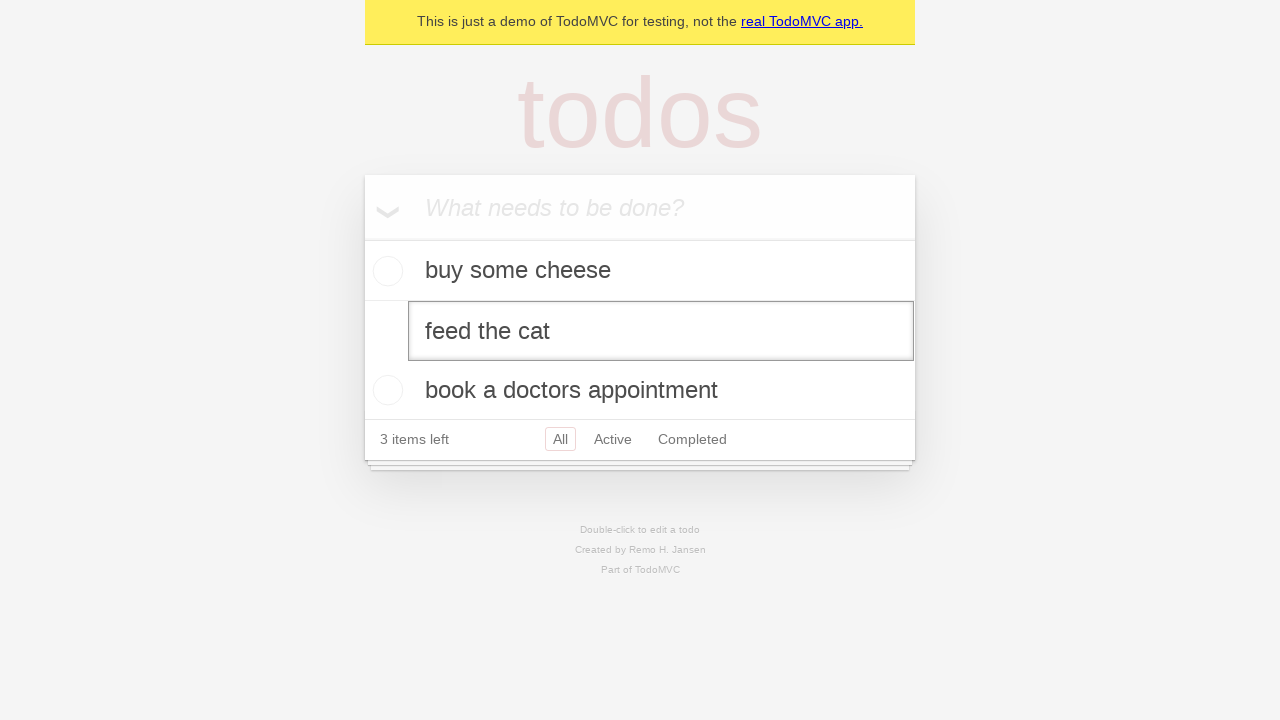

Filled edit textbox with text containing leading and trailing whitespace on internal:testid=[data-testid="todo-item"s] >> nth=1 >> internal:role=textbox[nam
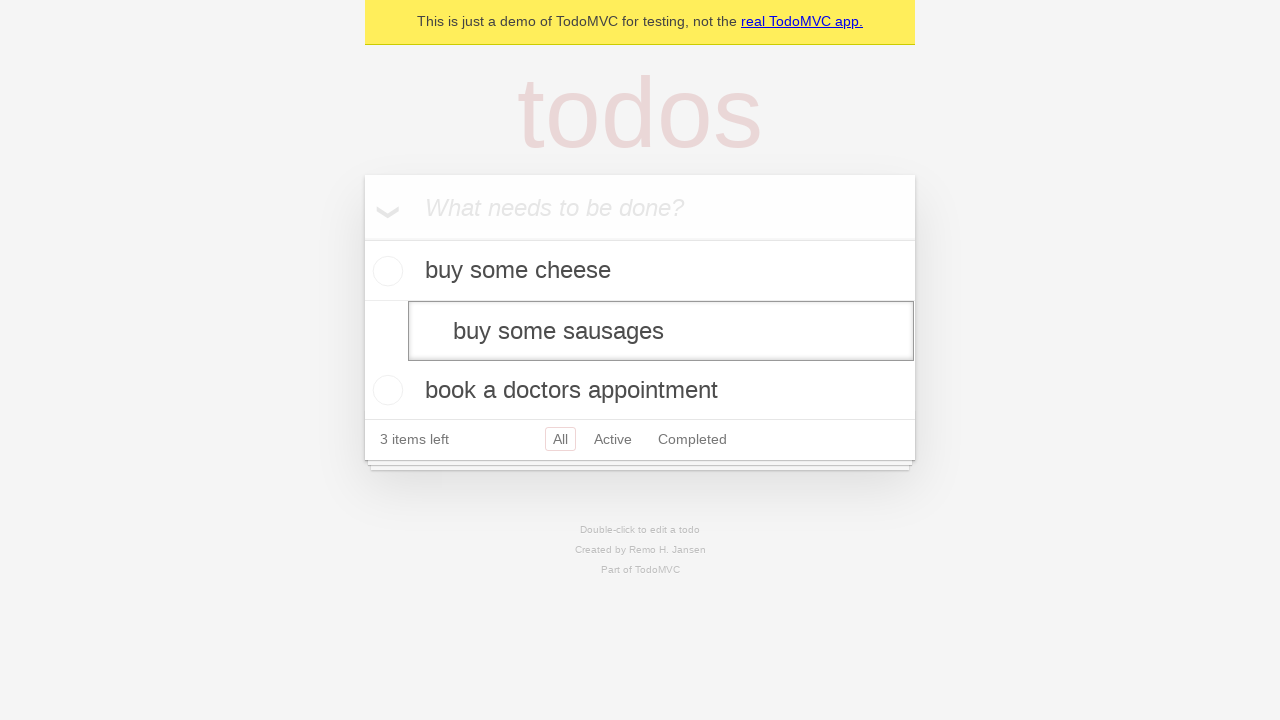

Pressed Enter to submit edited todo with whitespace on internal:testid=[data-testid="todo-item"s] >> nth=1 >> internal:role=textbox[nam
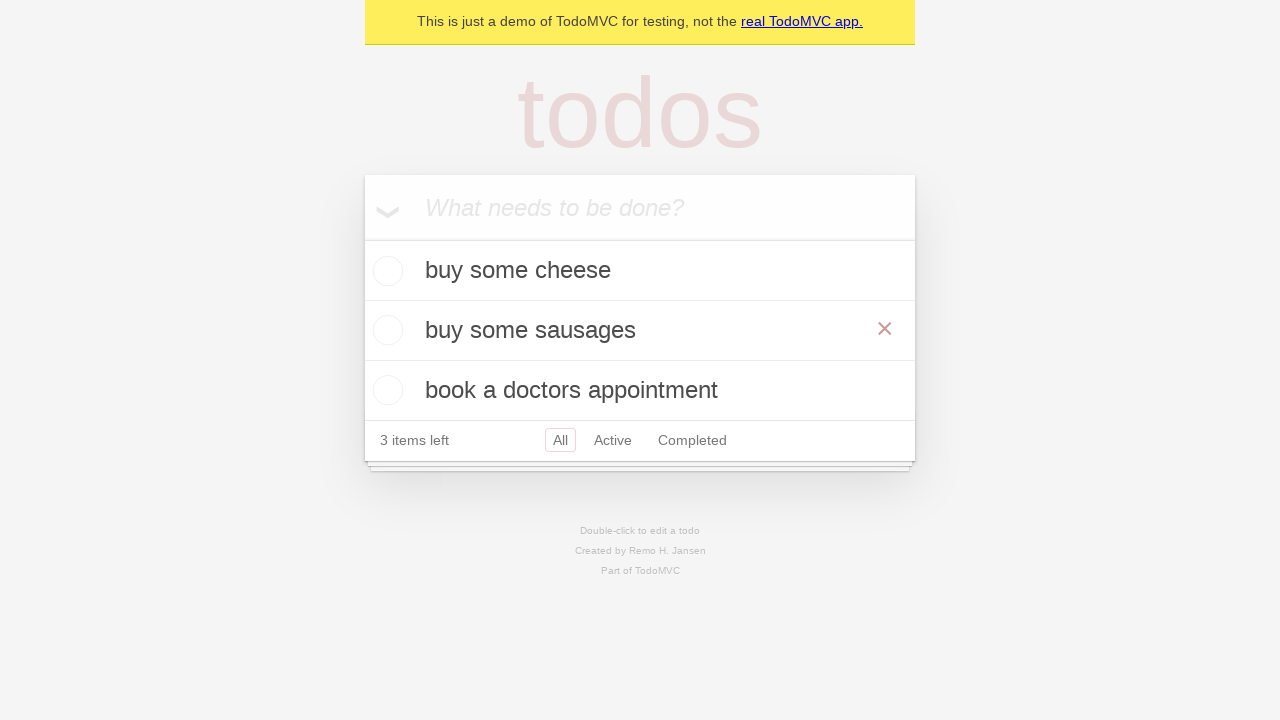

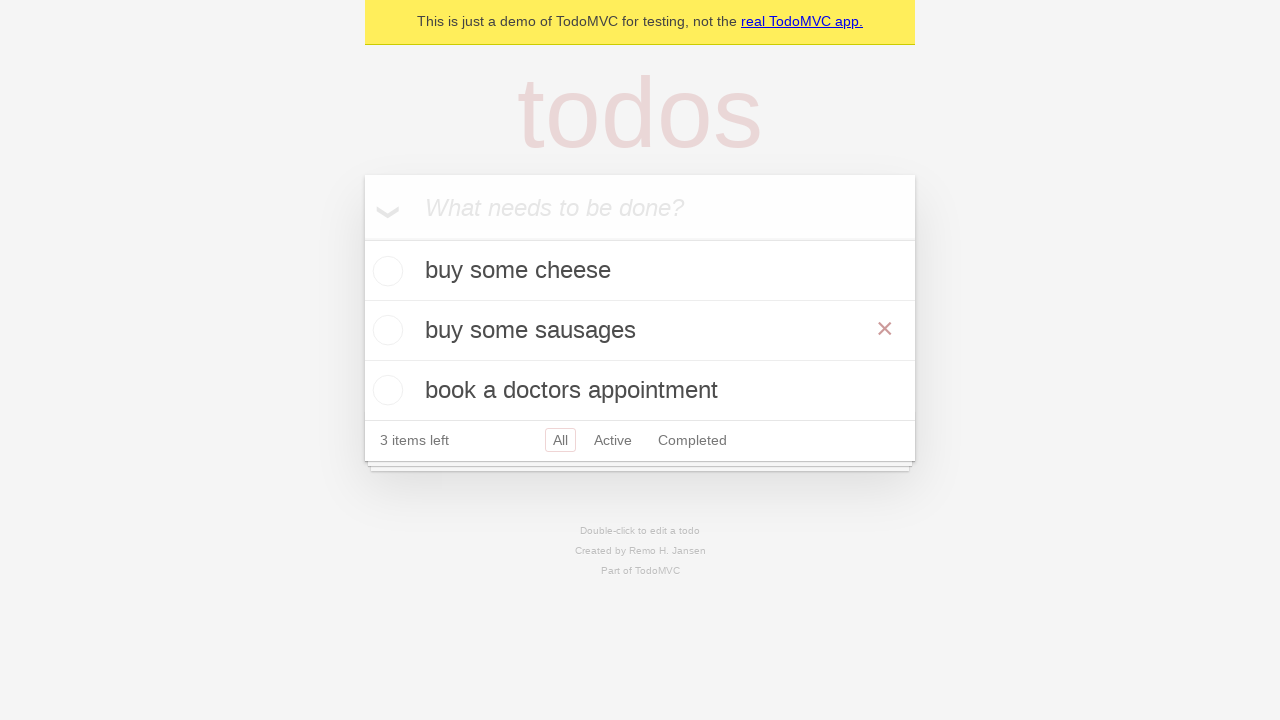